Tests table filtering functionality by searching for "Rice" and verifying that filtered results match the search term

Starting URL: https://rahulshettyacademy.com/seleniumPractise/#/offers

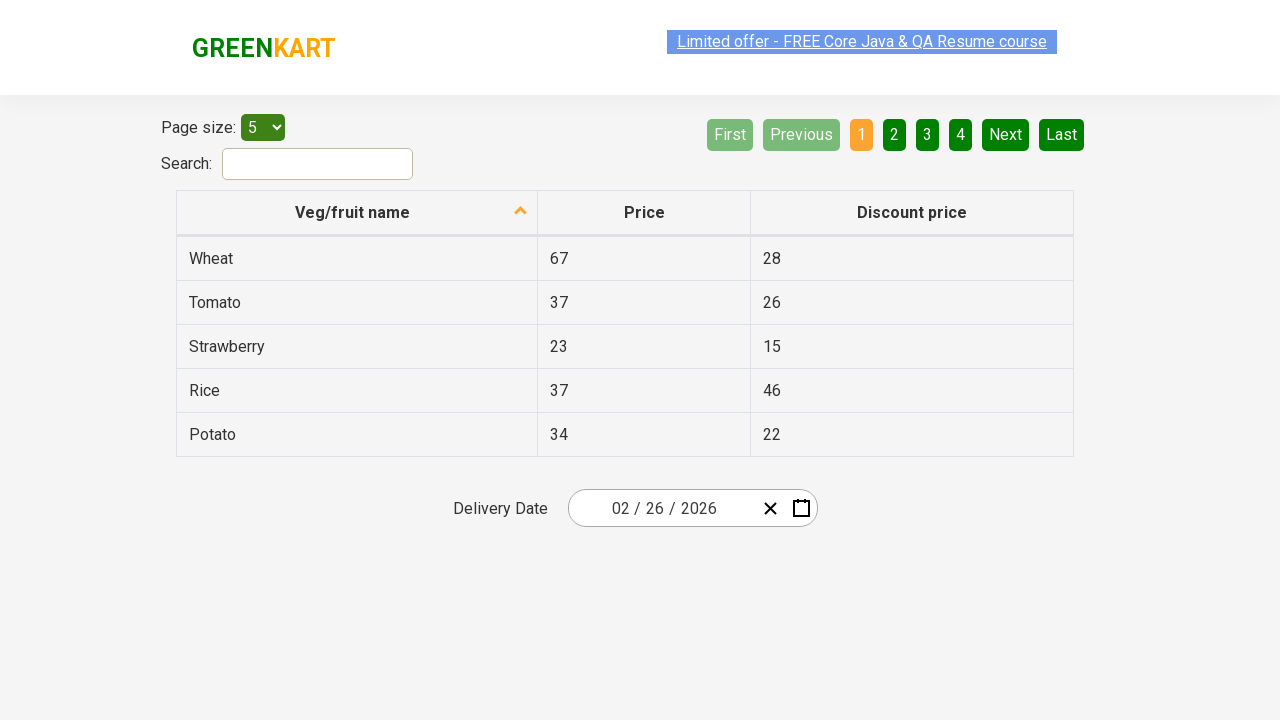

Filled search field with 'Rice' on #search-field
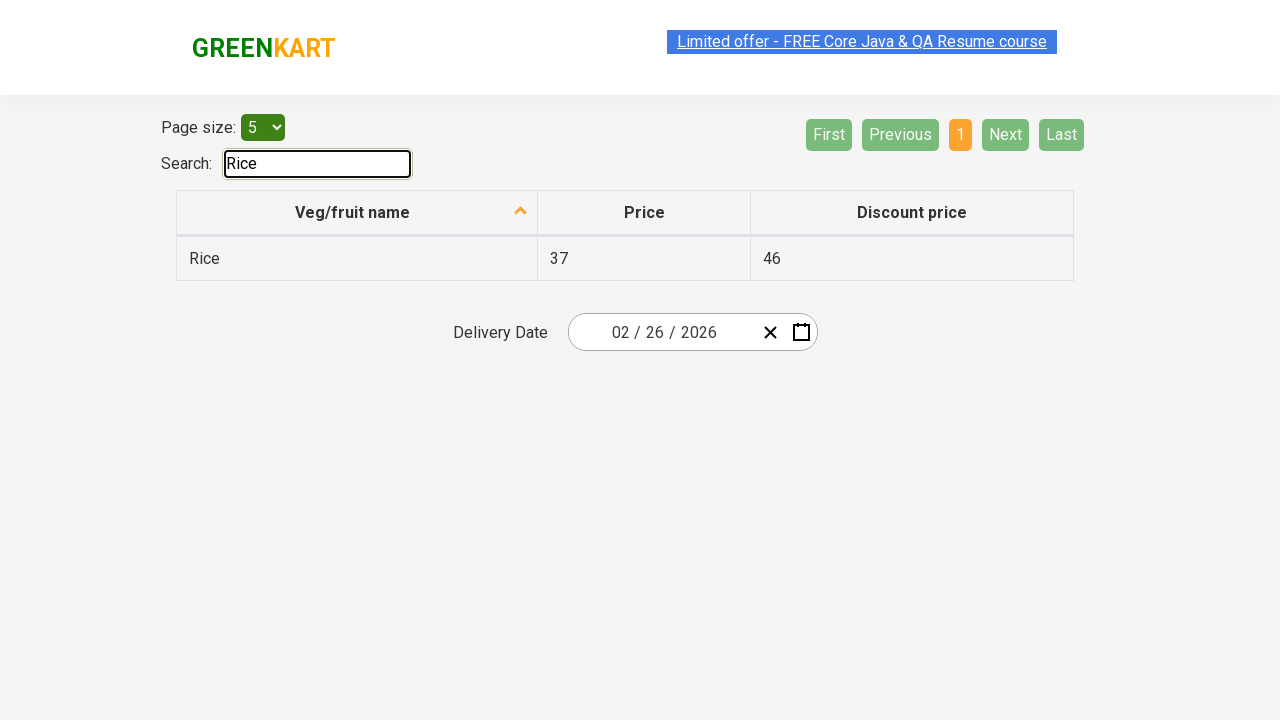

Waited 500ms for filter to apply
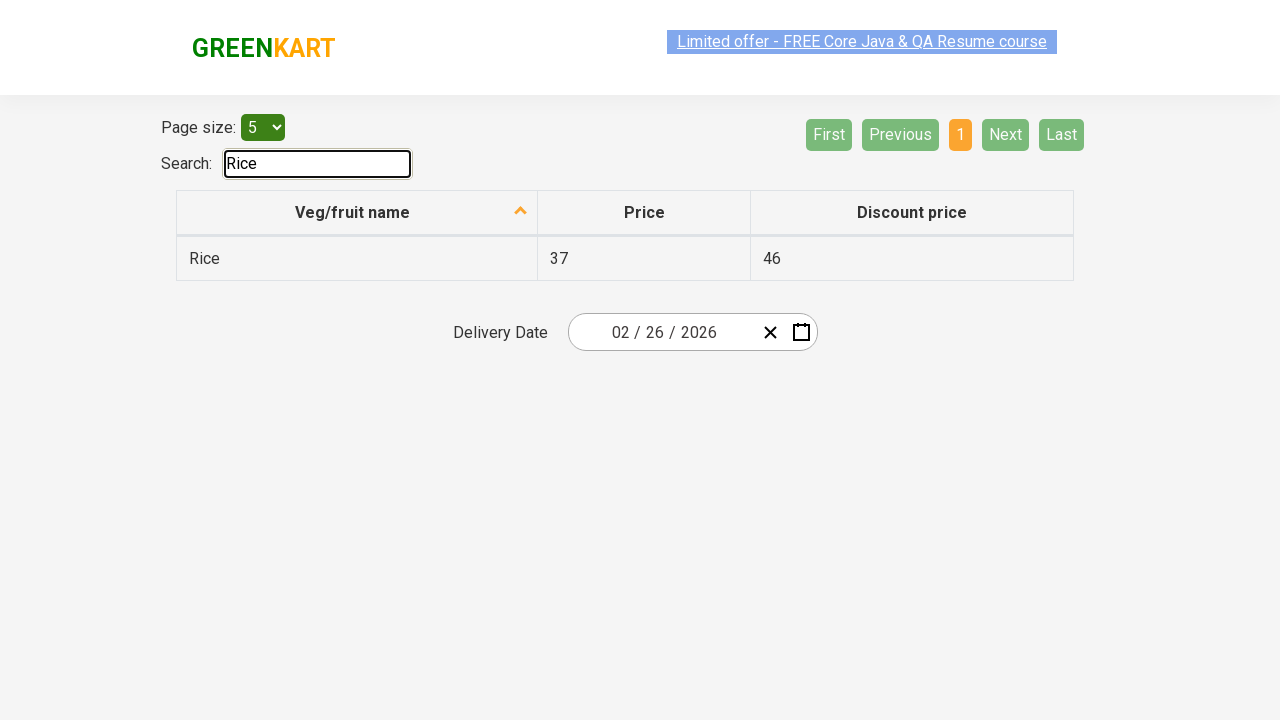

Retrieved all filtered table items from first column
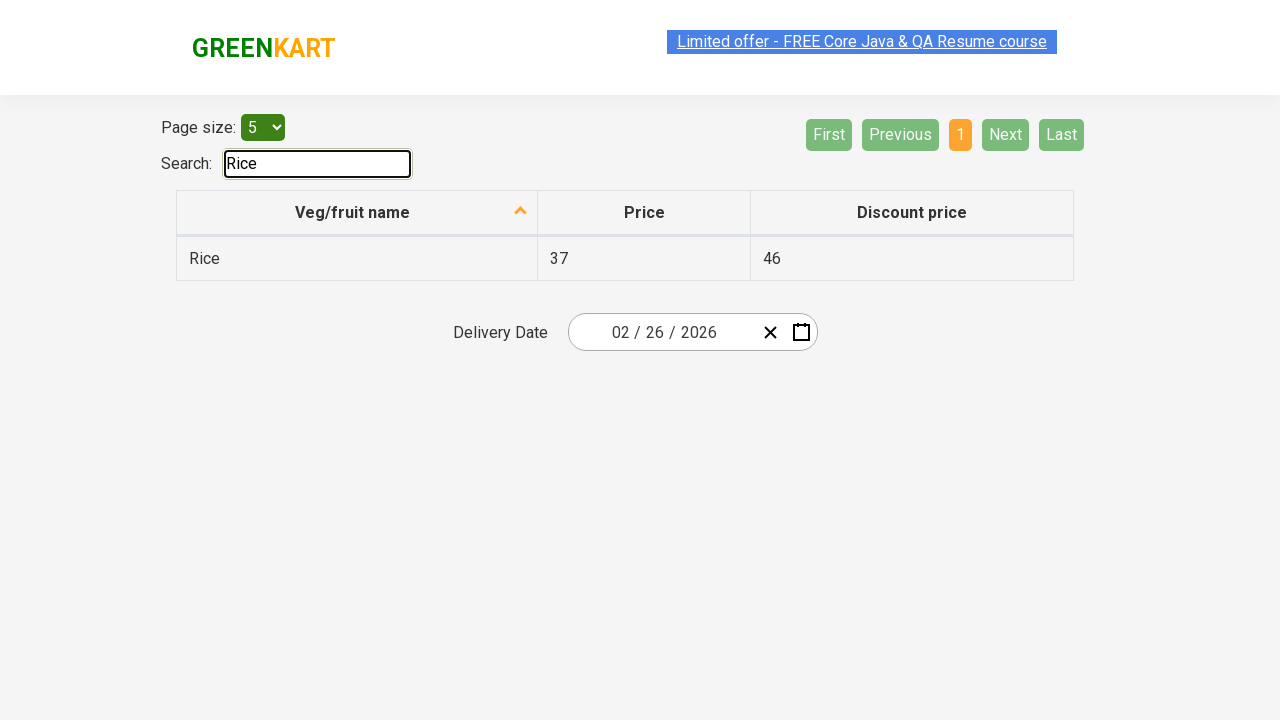

Verified filtered item 'Rice' contains 'Rice'
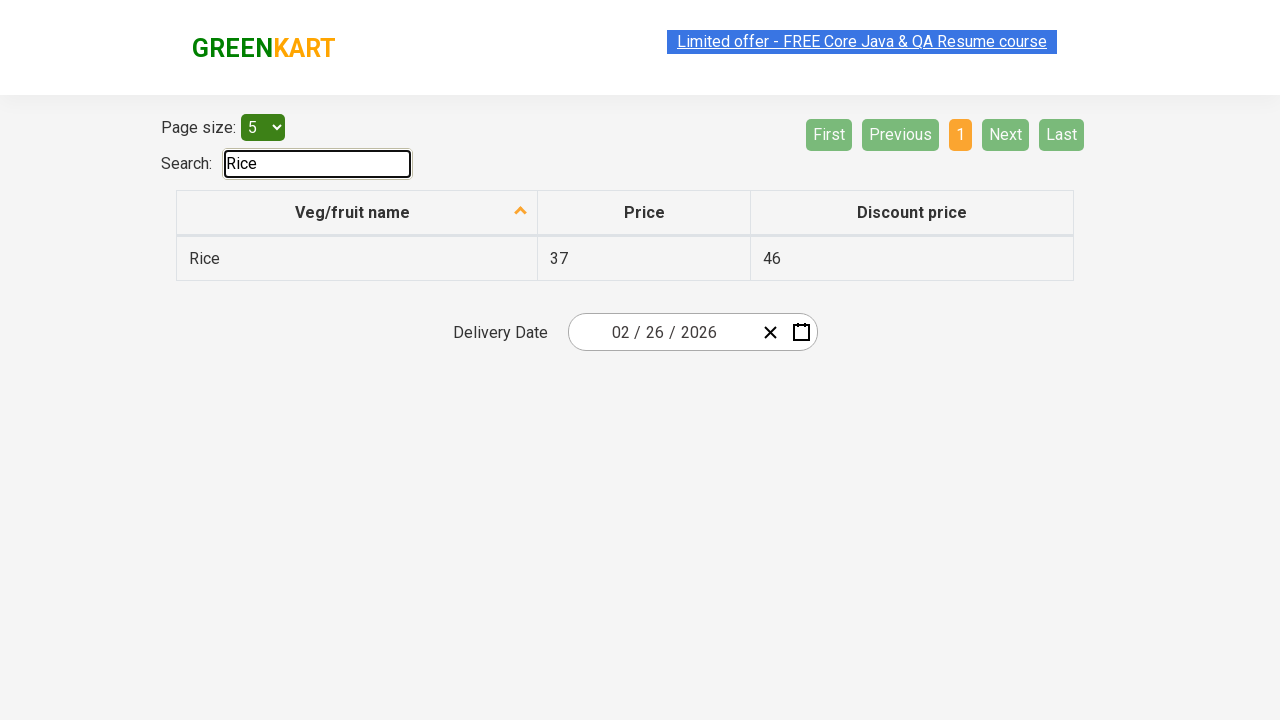

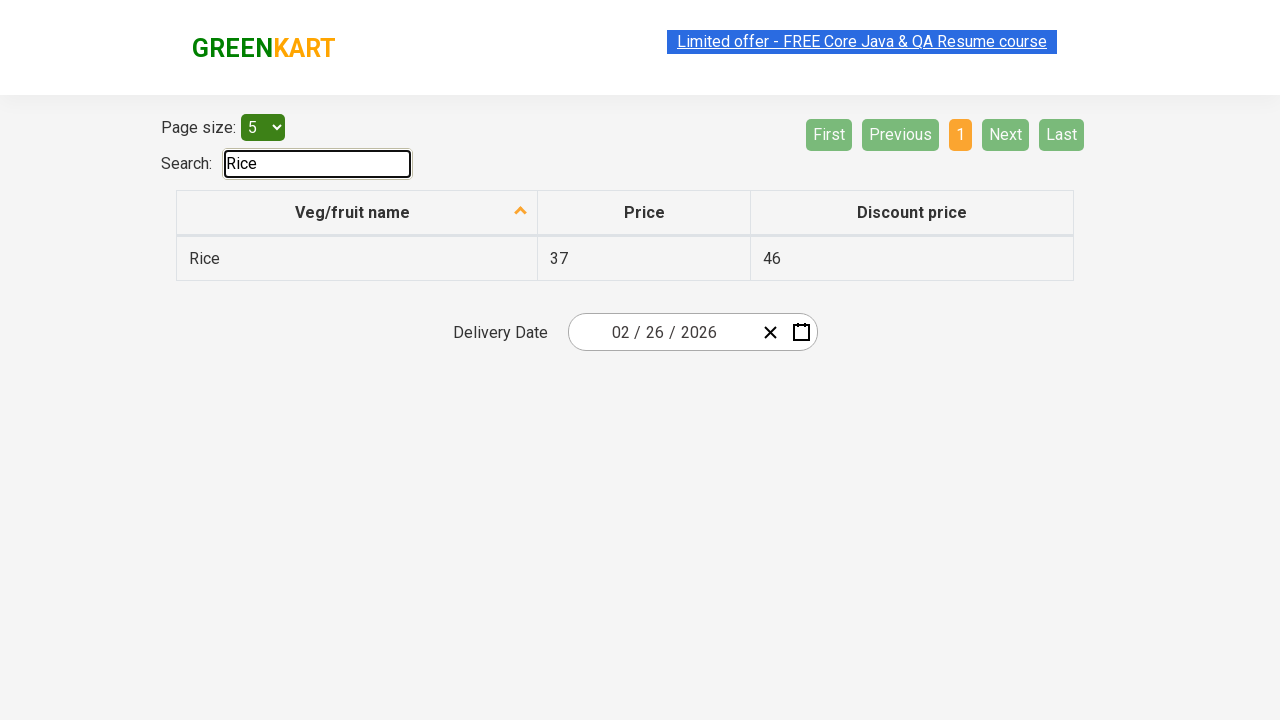